Tests the jQuery UI toggle effect by clicking a button to show/hide an element and verifying the text content changes

Starting URL: https://jqueryui.com/toggle/

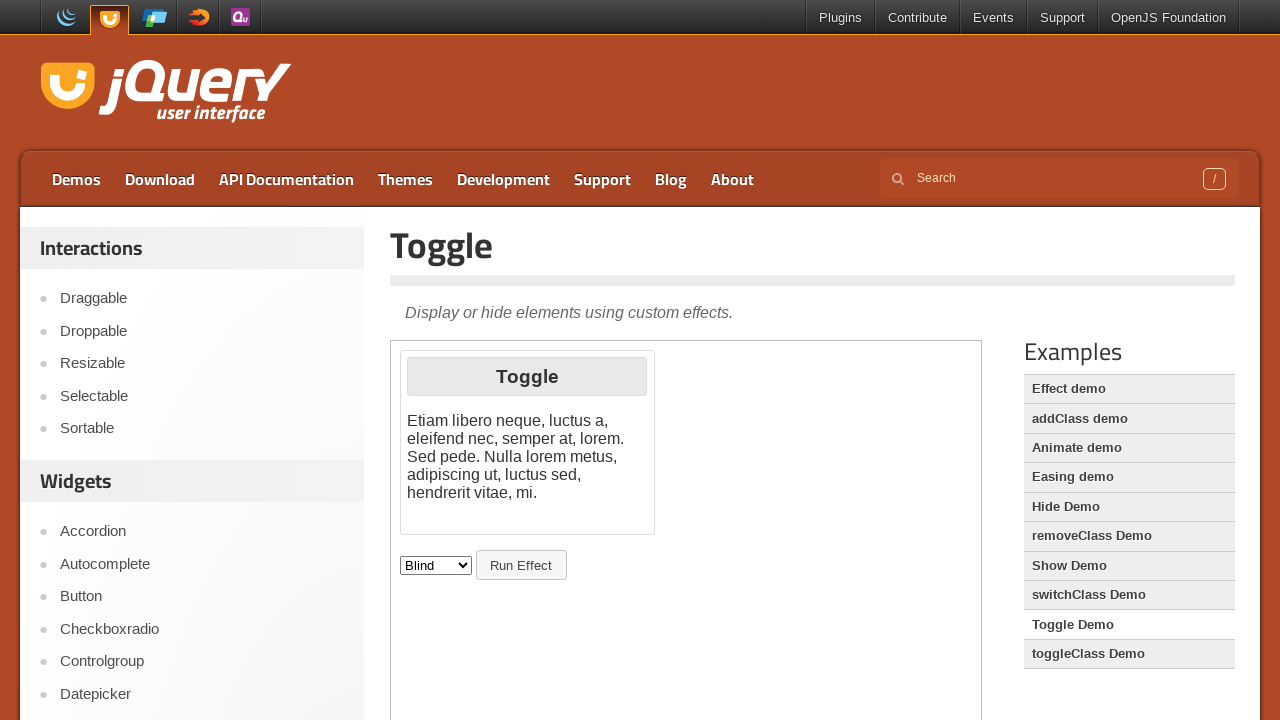

Selected iframe containing toggle demo
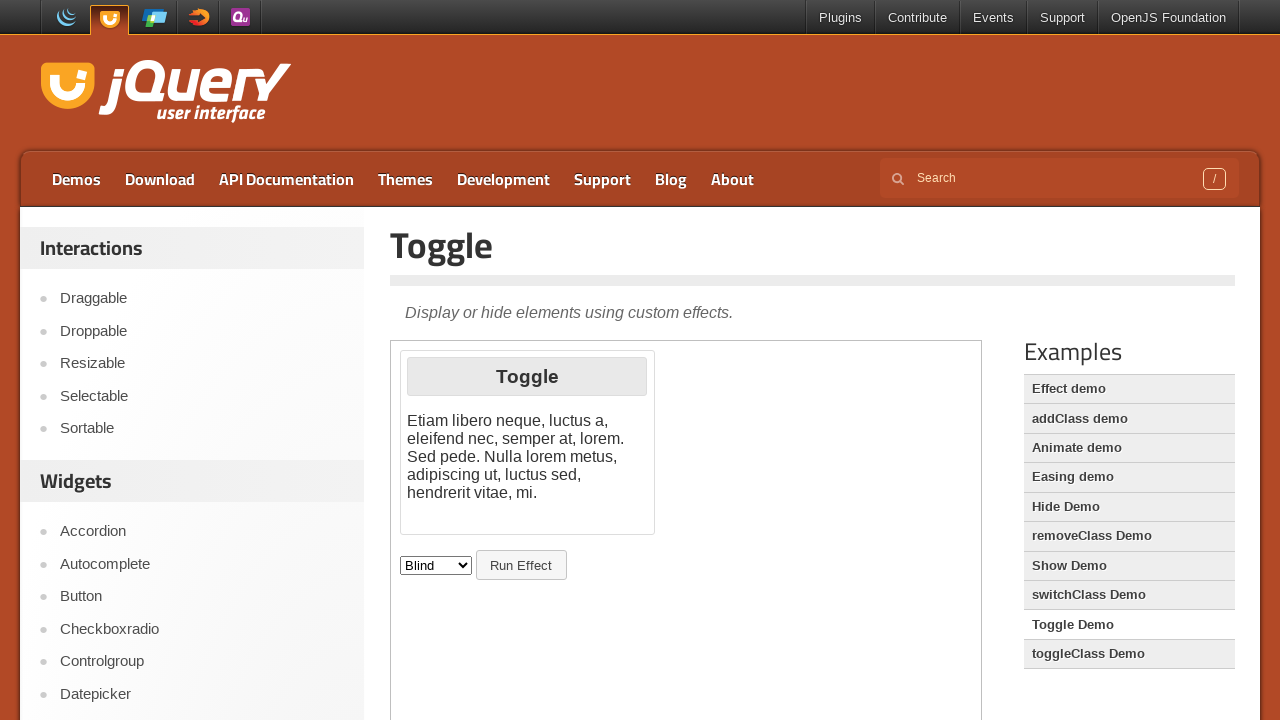

Retrieved initial text from effect element: '
			Etiam libero neque, luctus a, eleifend nec, semper at, lorem. Sed pede. Nulla lorem metus, adipiscing ut, luctus sed, hendrerit vitae, mi.
		'
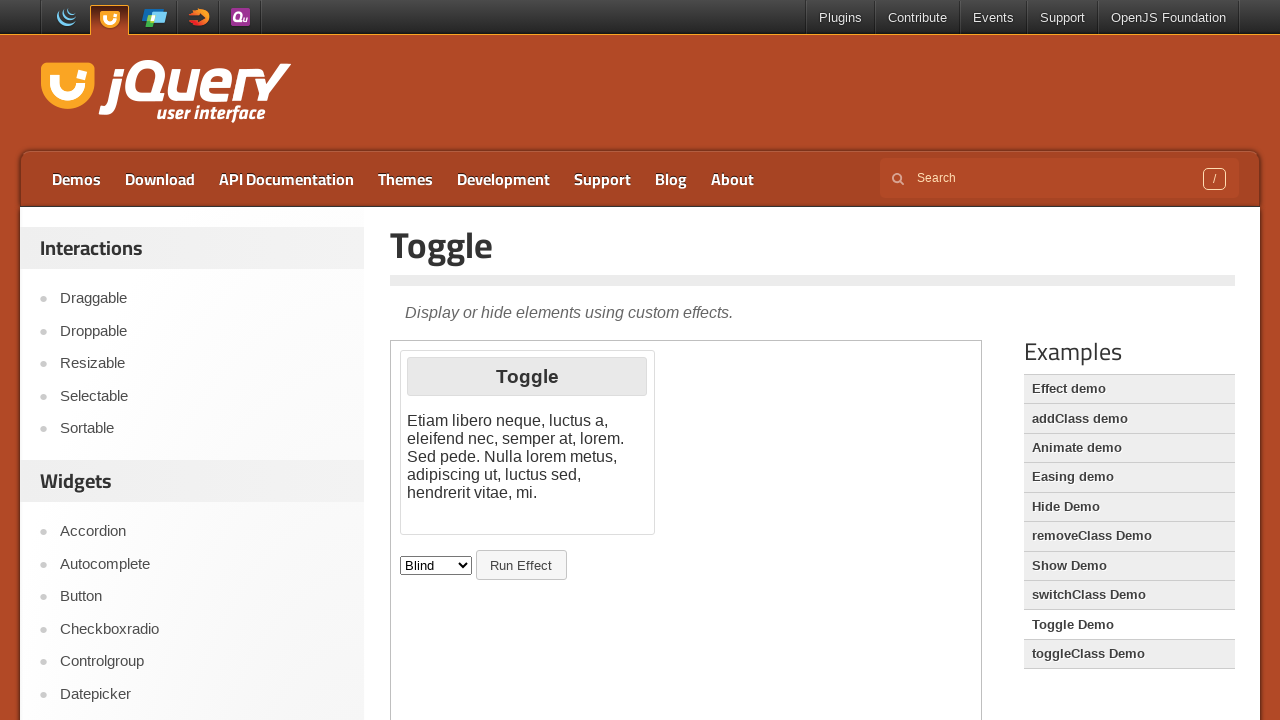

Clicked toggle button to hide element at (521, 565) on iframe >> nth=0 >> internal:control=enter-frame >> button#button
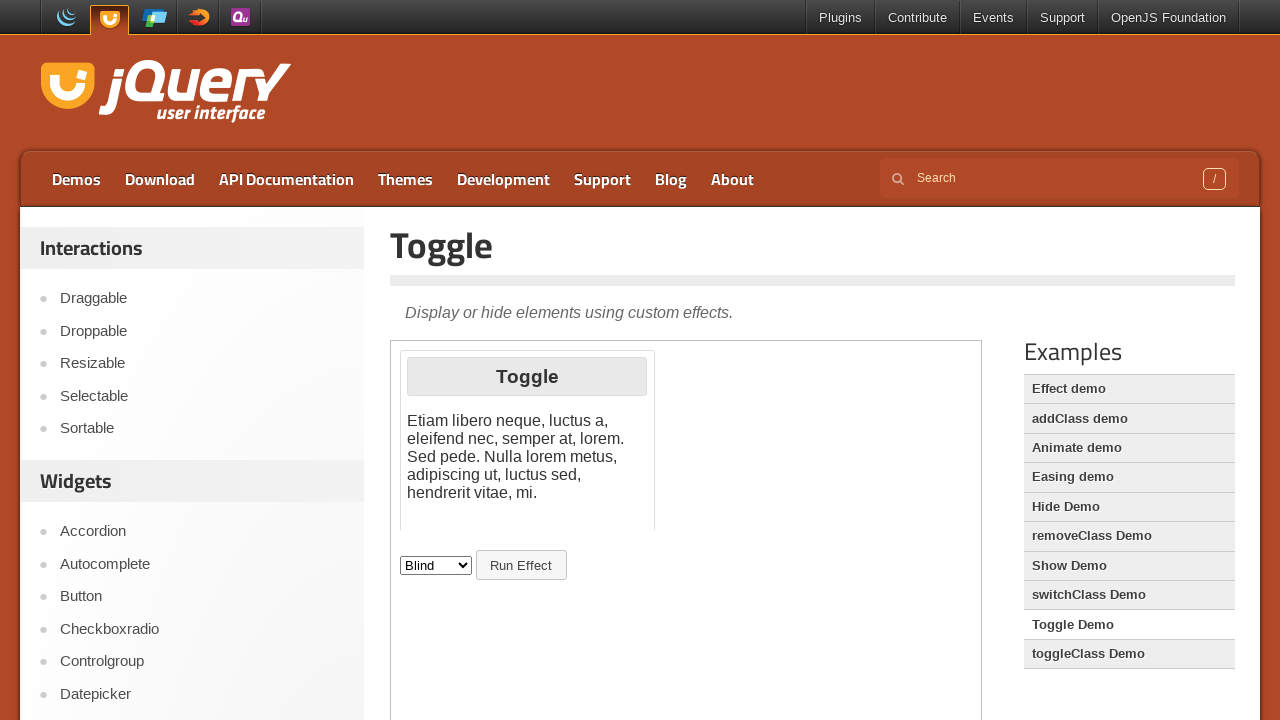

Waited 2 seconds for hide animation to complete
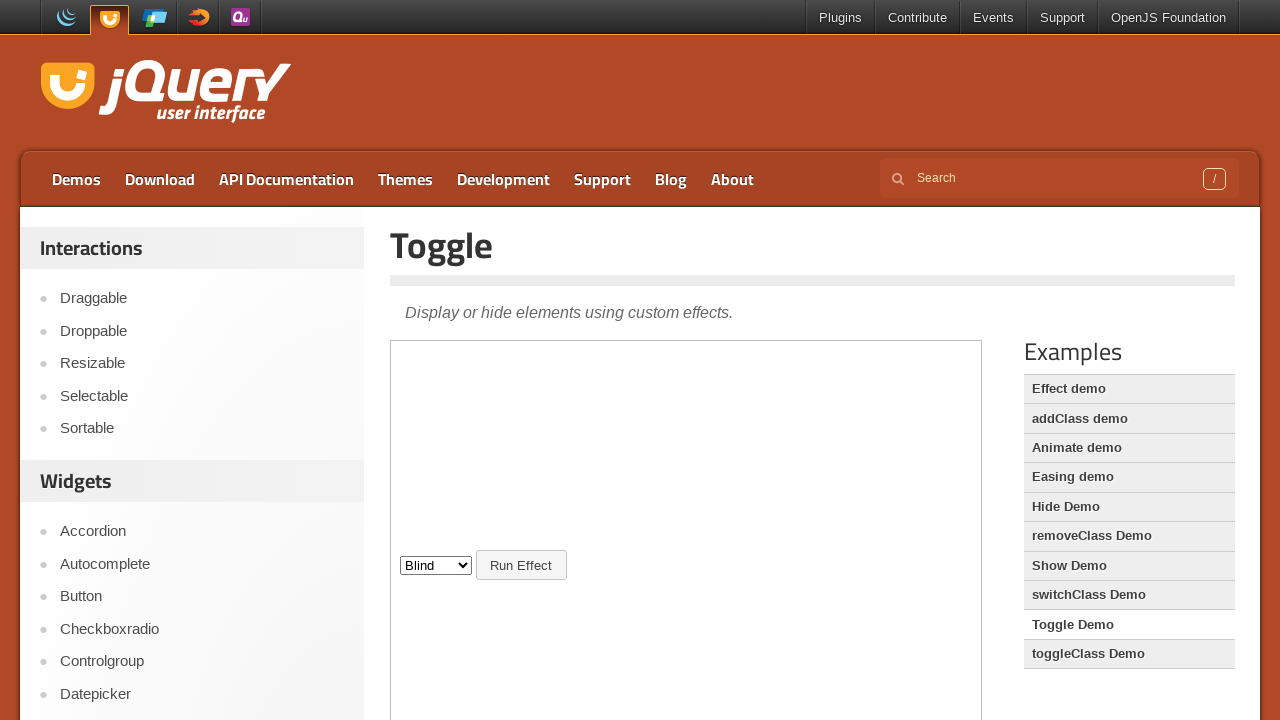

Retrieved text after hiding: '
			Etiam libero neque, luctus a, eleifend nec, semper at, lorem. Sed pede. Nulla lorem metus, adipiscing ut, luctus sed, hendrerit vitae, mi.
		'
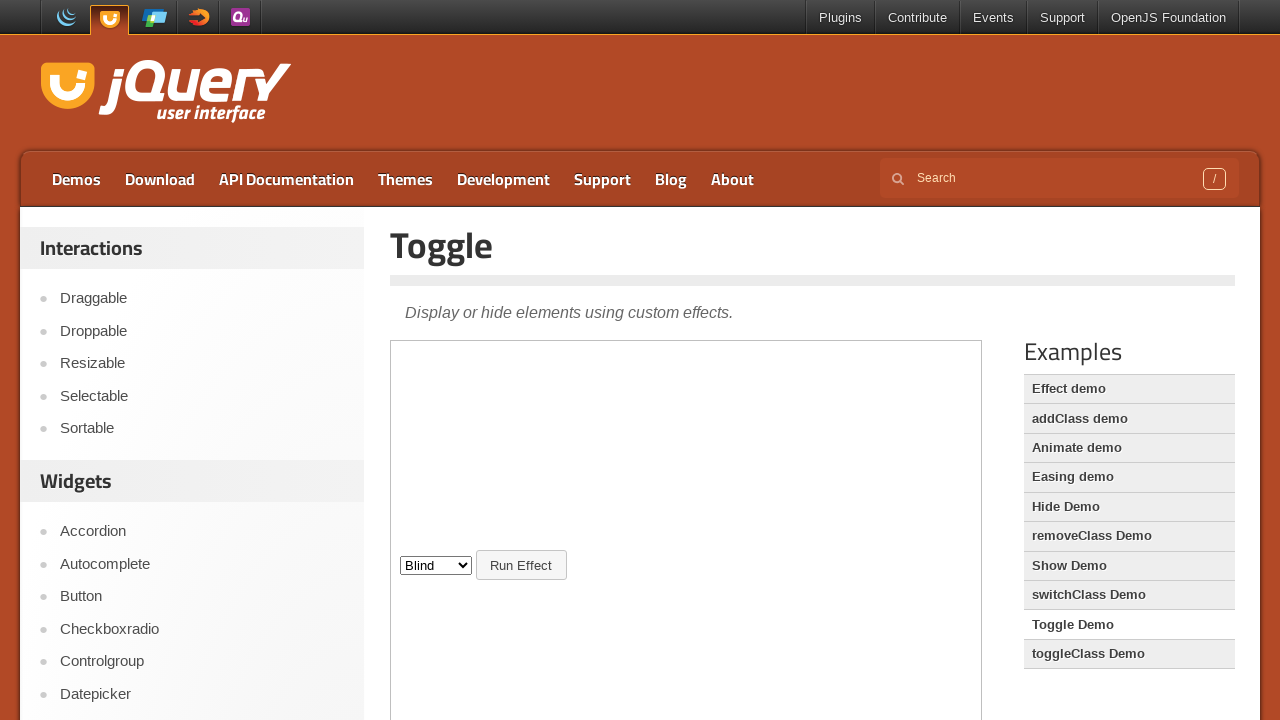

Clicked toggle button to show element at (521, 565) on iframe >> nth=0 >> internal:control=enter-frame >> button#button
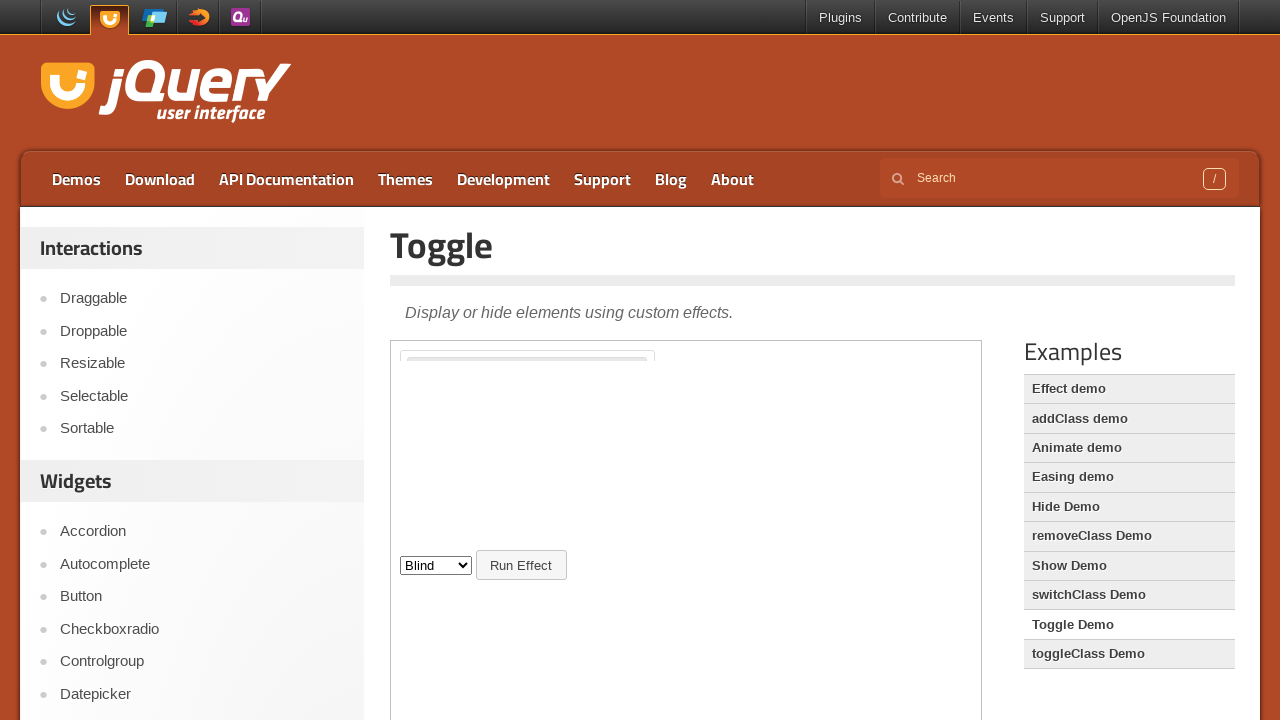

Waited 2 seconds for show animation to complete
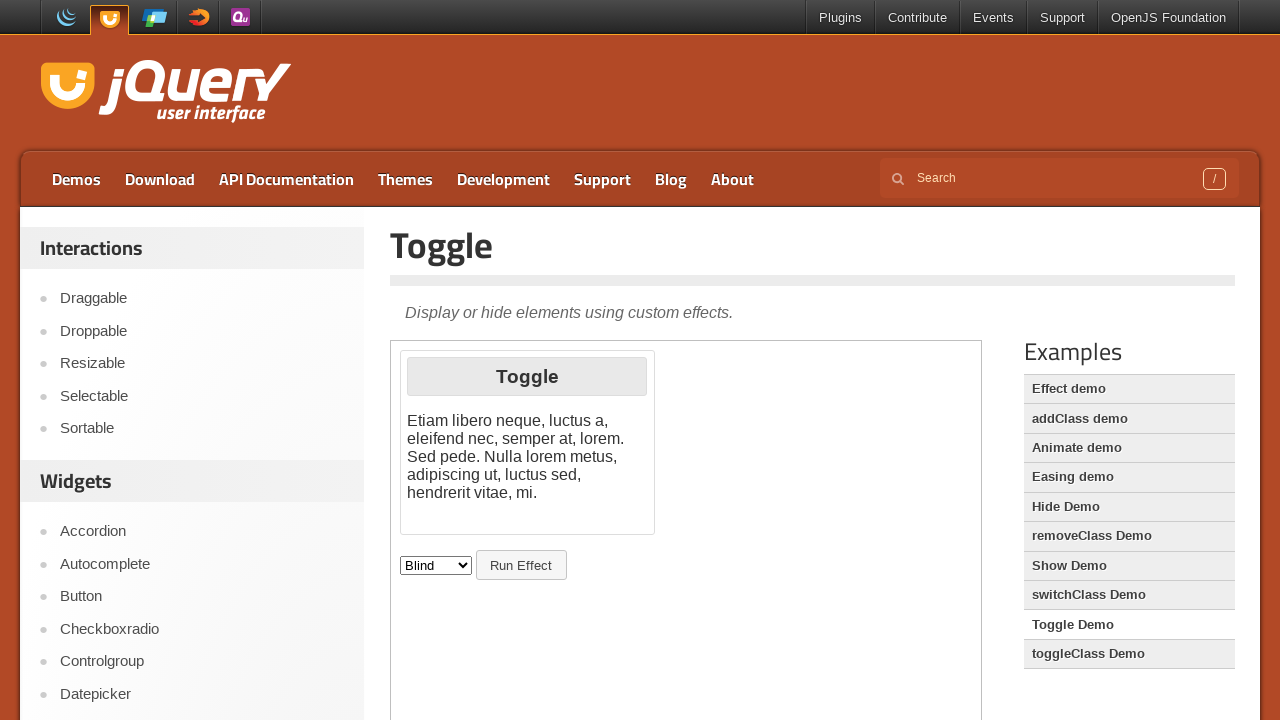

Retrieved text after showing element again: '
			Etiam libero neque, luctus a, eleifend nec, semper at, lorem. Sed pede. Nulla lorem metus, adipiscing ut, luctus sed, hendrerit vitae, mi.
		'
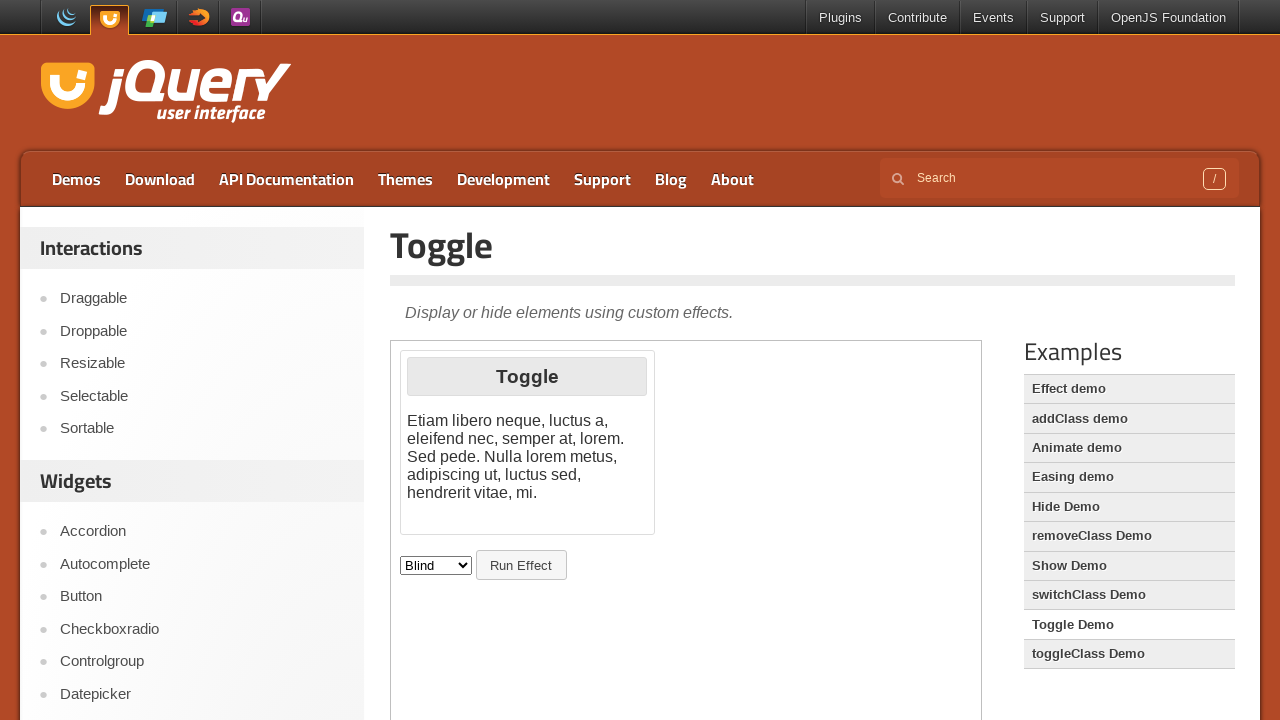

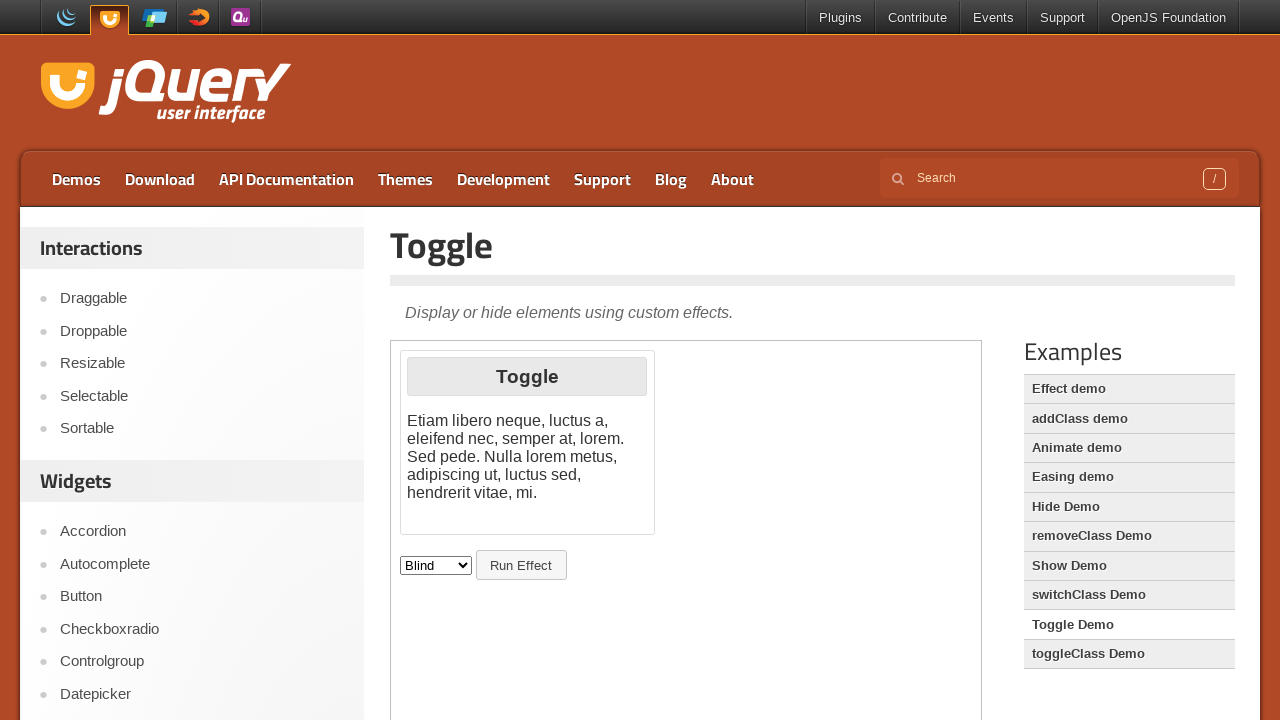